Tests state dropdown selection by selecting multiple states and verifying California is the final selection

Starting URL: https://practice.cydeo.com/dropdown

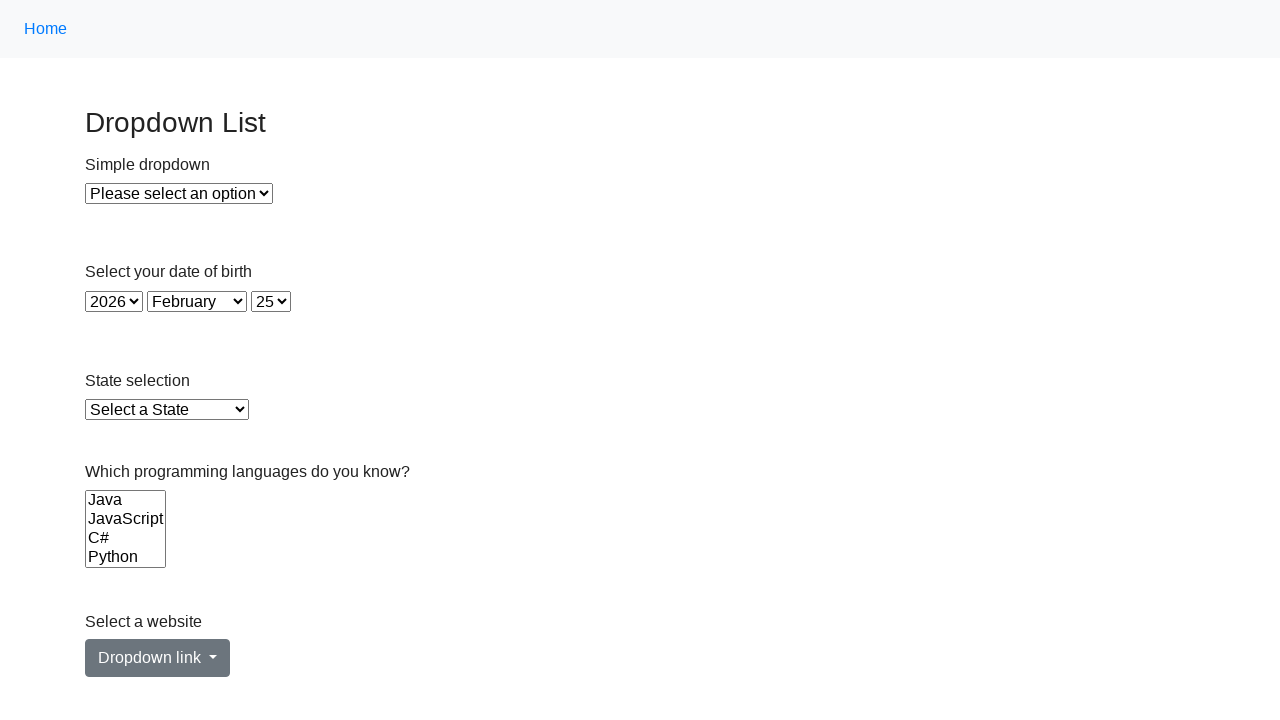

Located state dropdown element
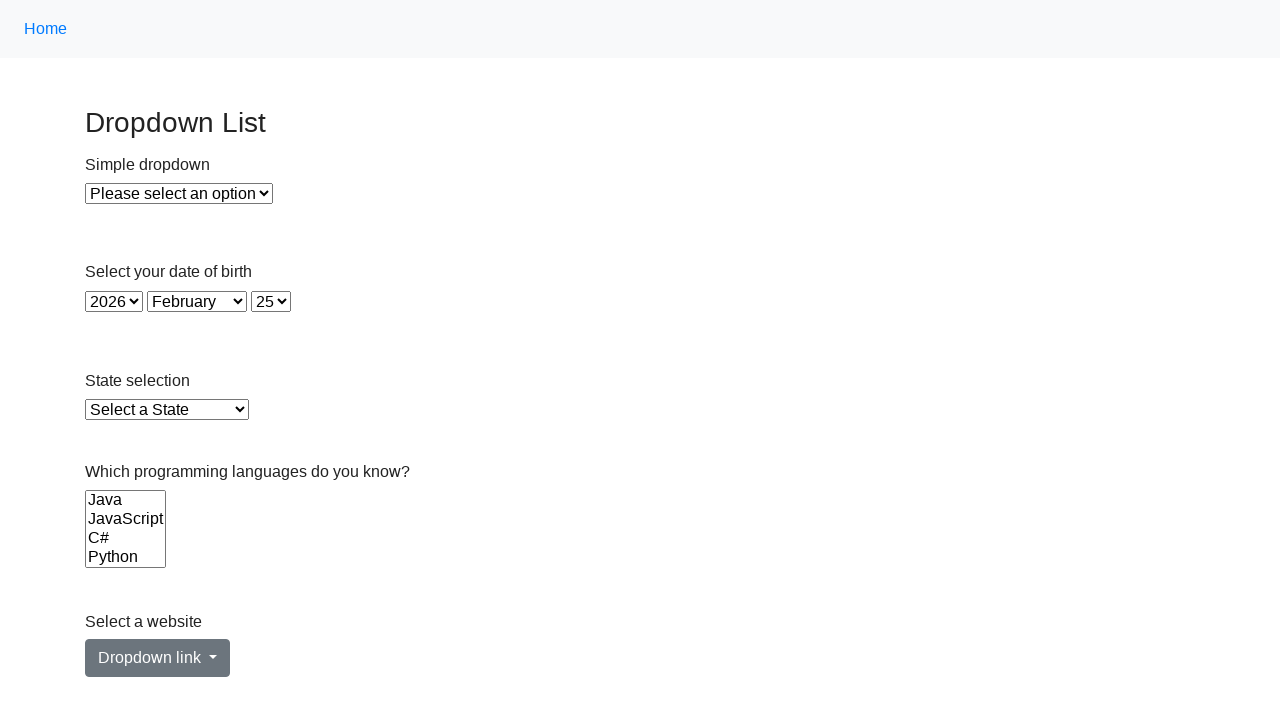

Selected Illinois from state dropdown on select#state
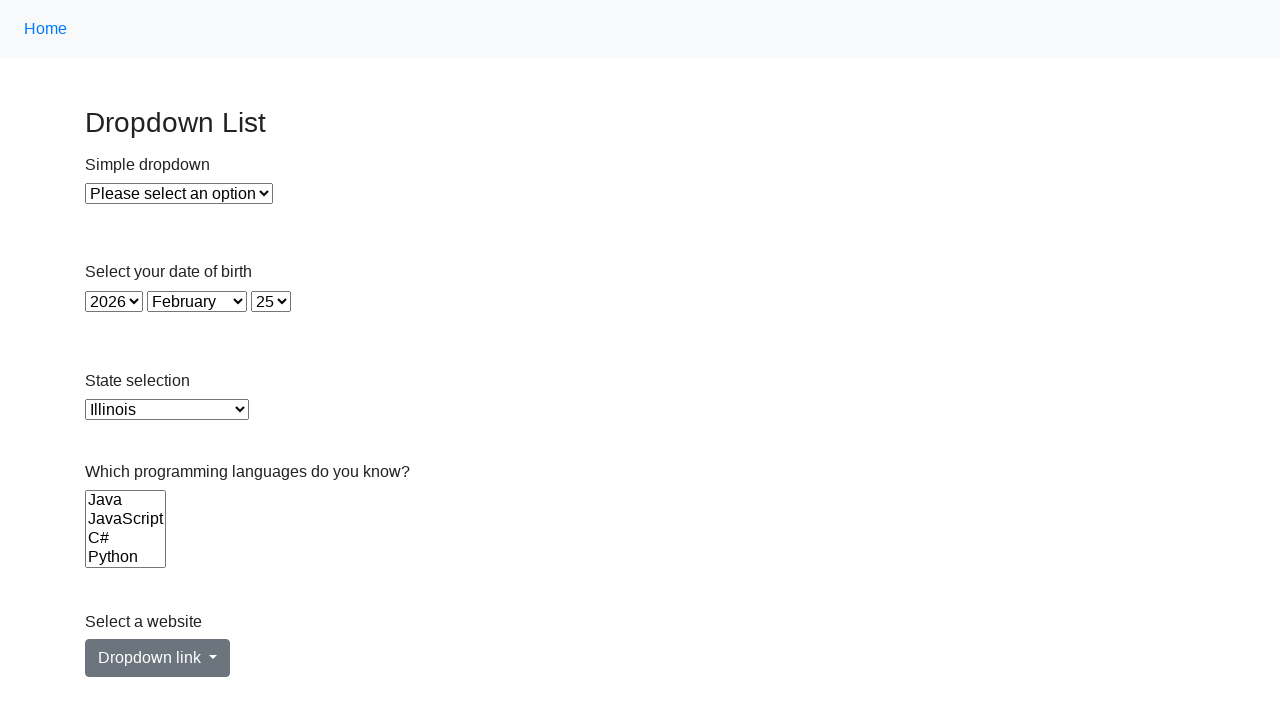

Selected Virginia from state dropdown on select#state
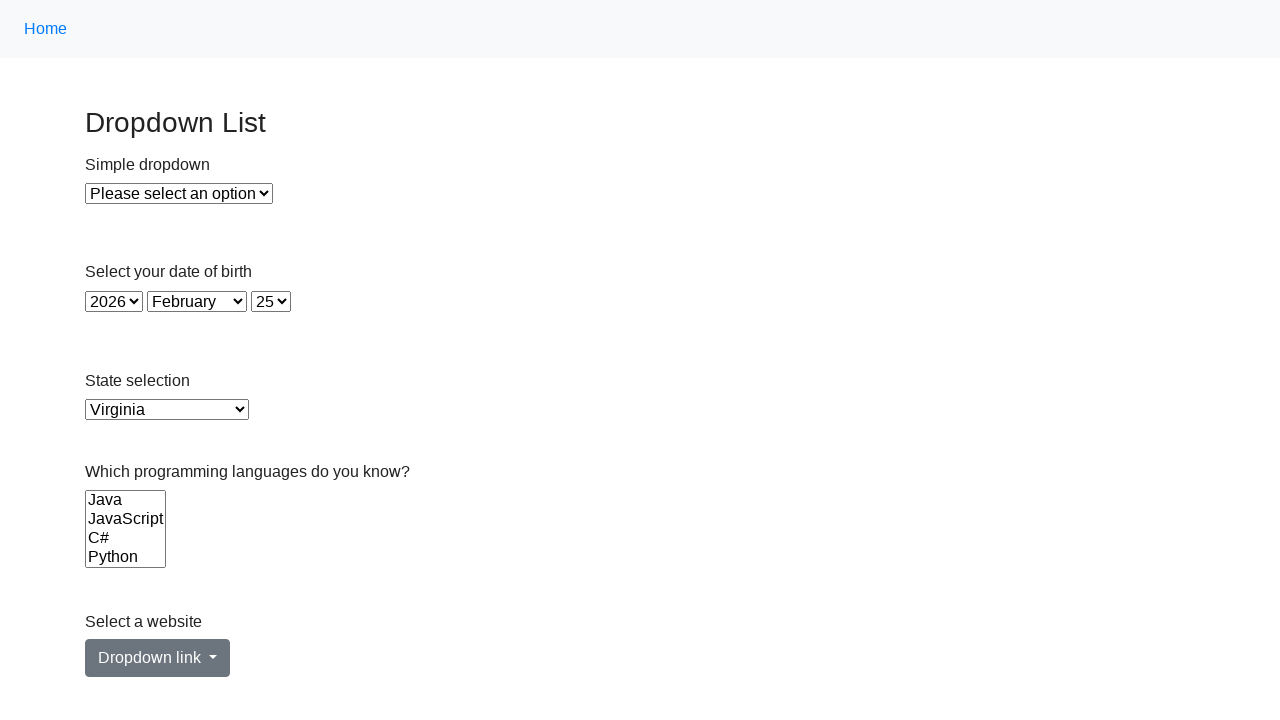

Selected California from state dropdown - final selection on select#state
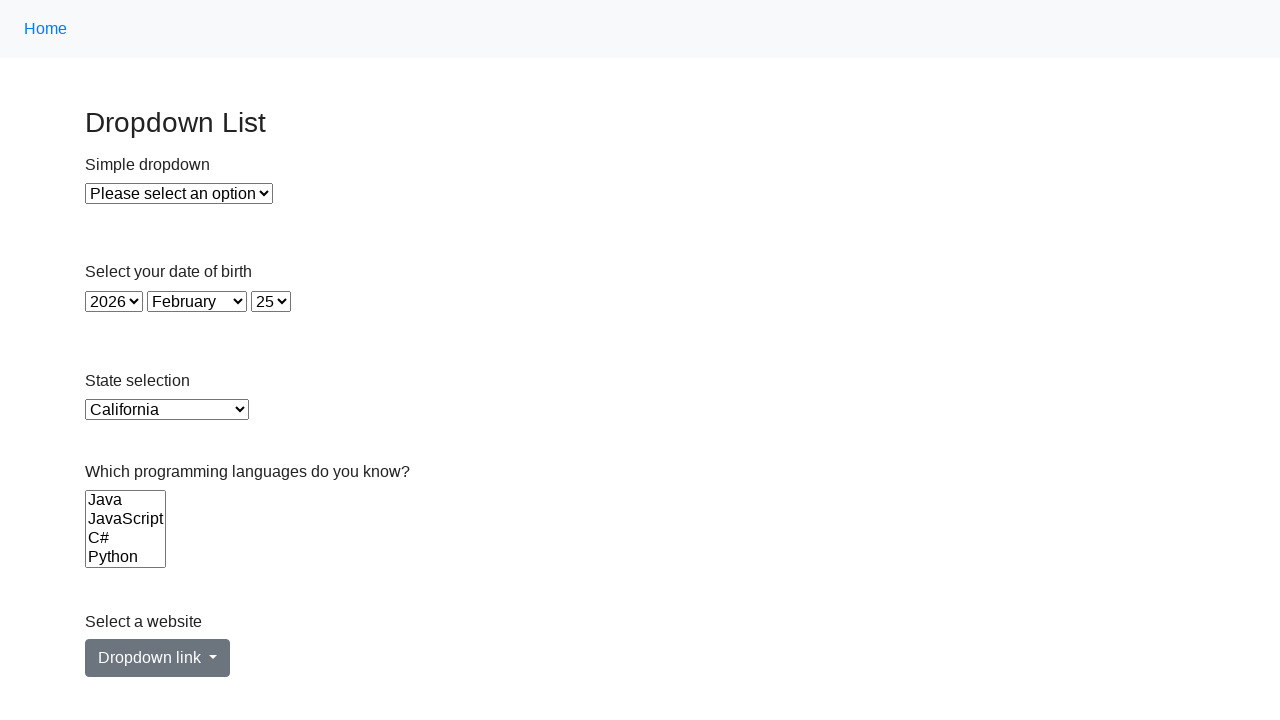

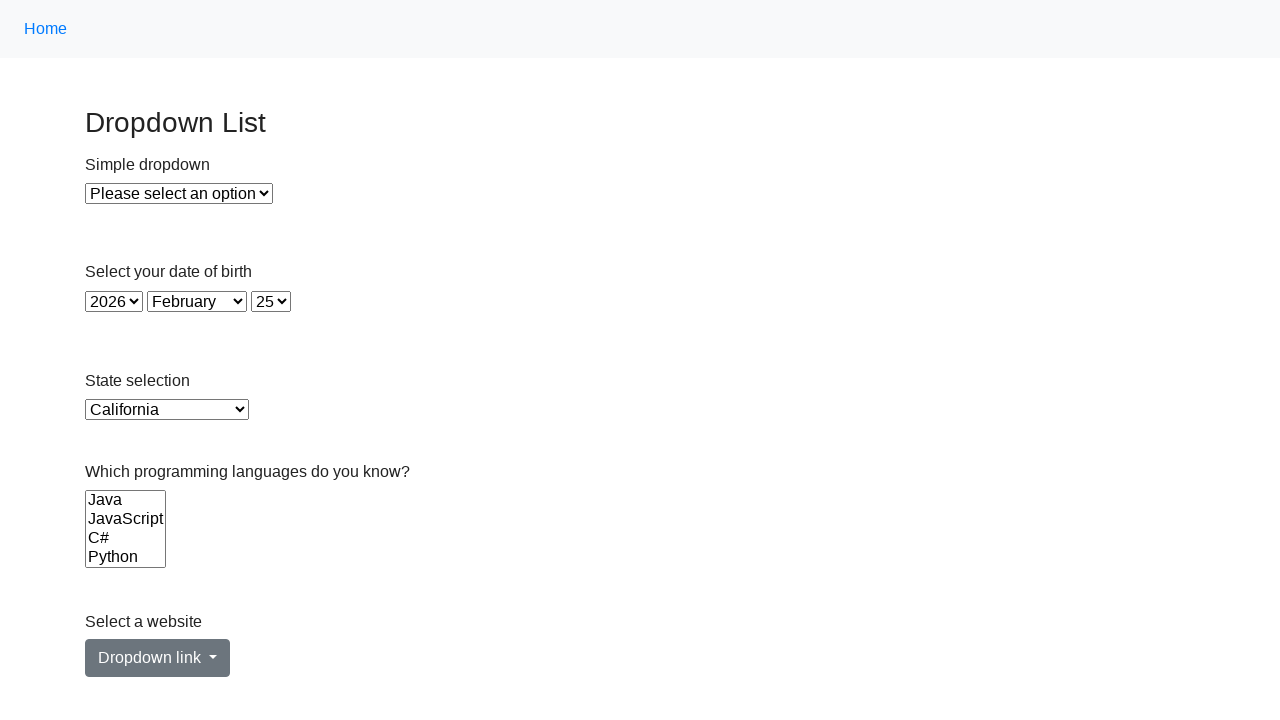